Tests e-commerce site functionality by navigating to furniture section, applying price filters between 40-200, and verifying the first product's price is within the filtered range

Starting URL: https://www.testotomasyonu.com/

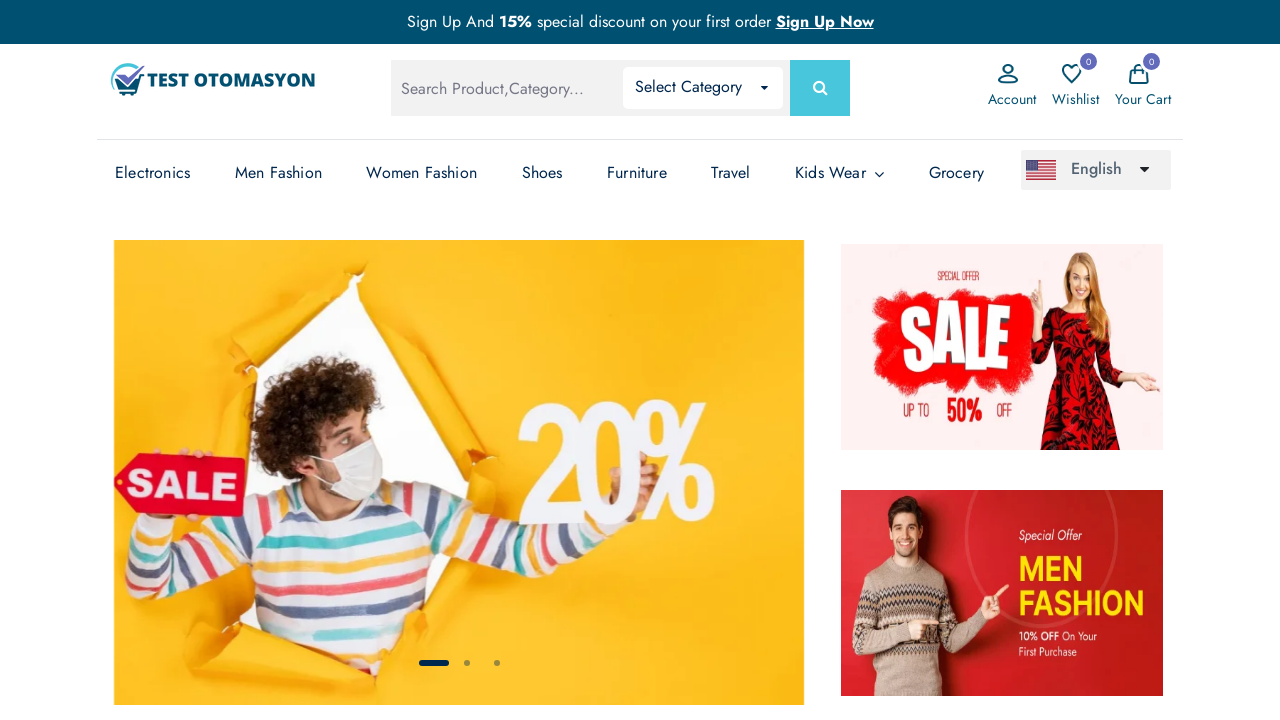

Reloaded the page
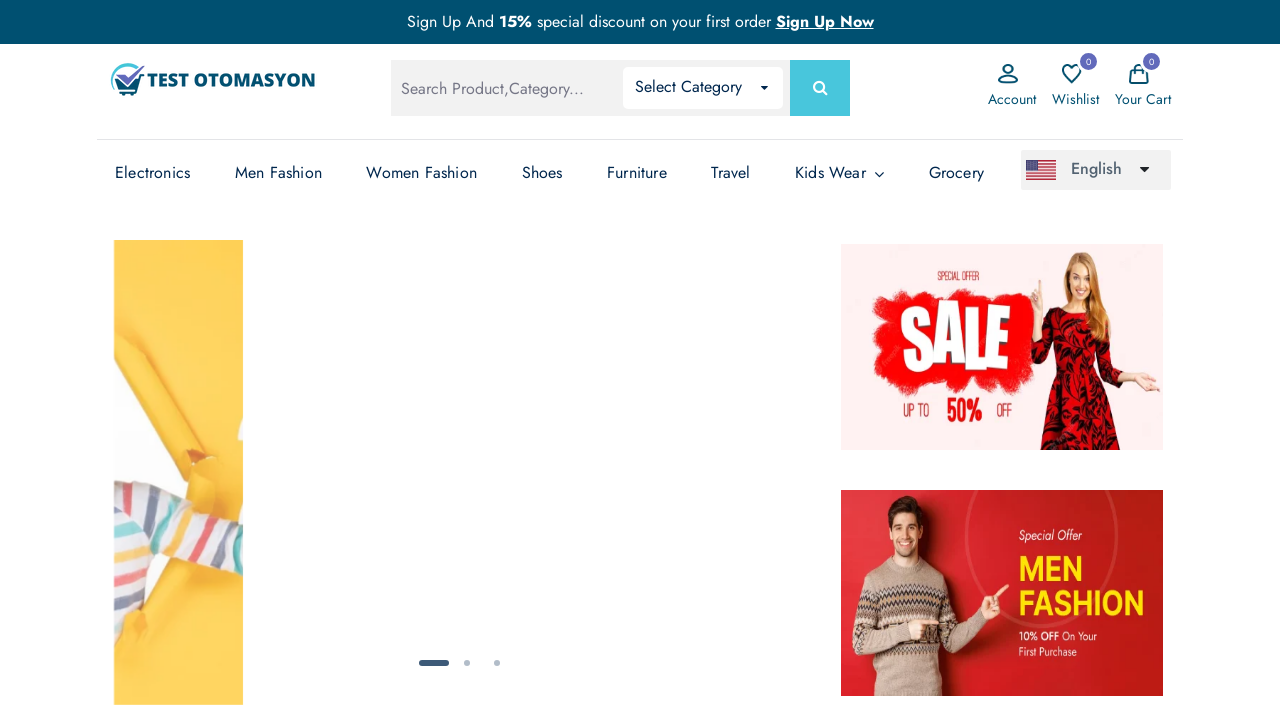

Clicked on Furniture section link at (637, 173) on (//li[@class='has-sub'])[5]
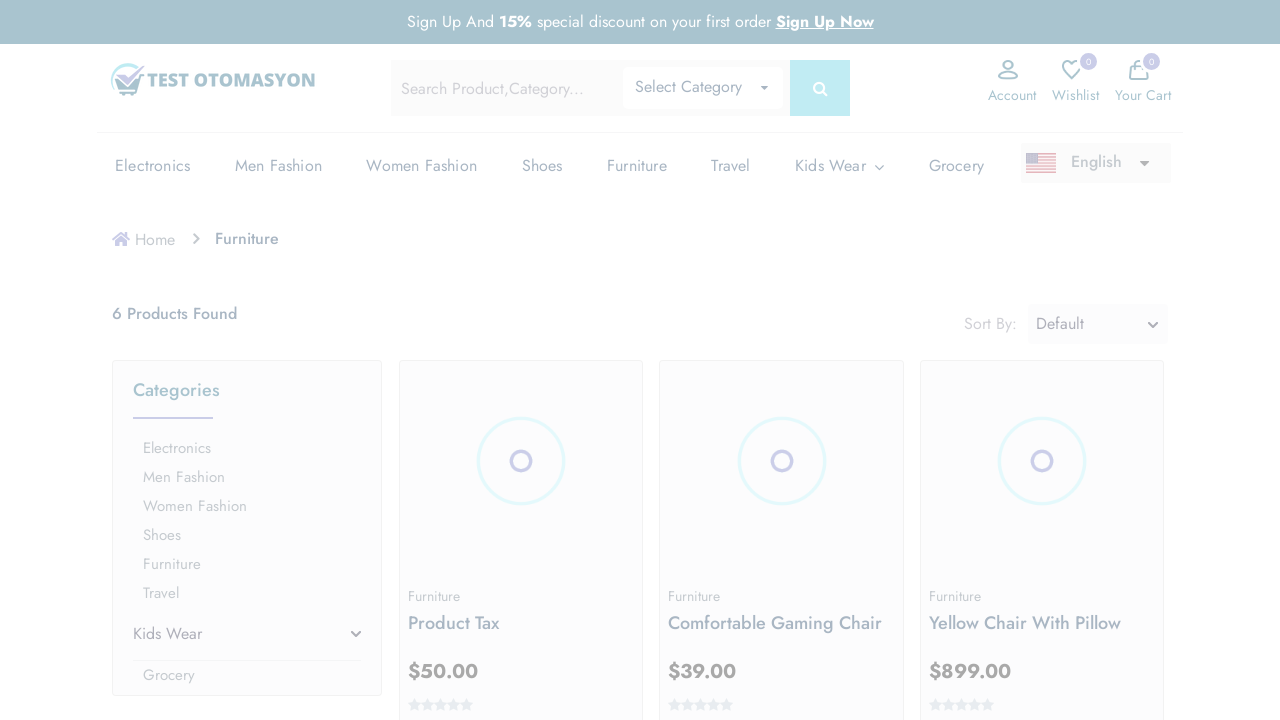

Cleared minimum price filter input on input[name='min']
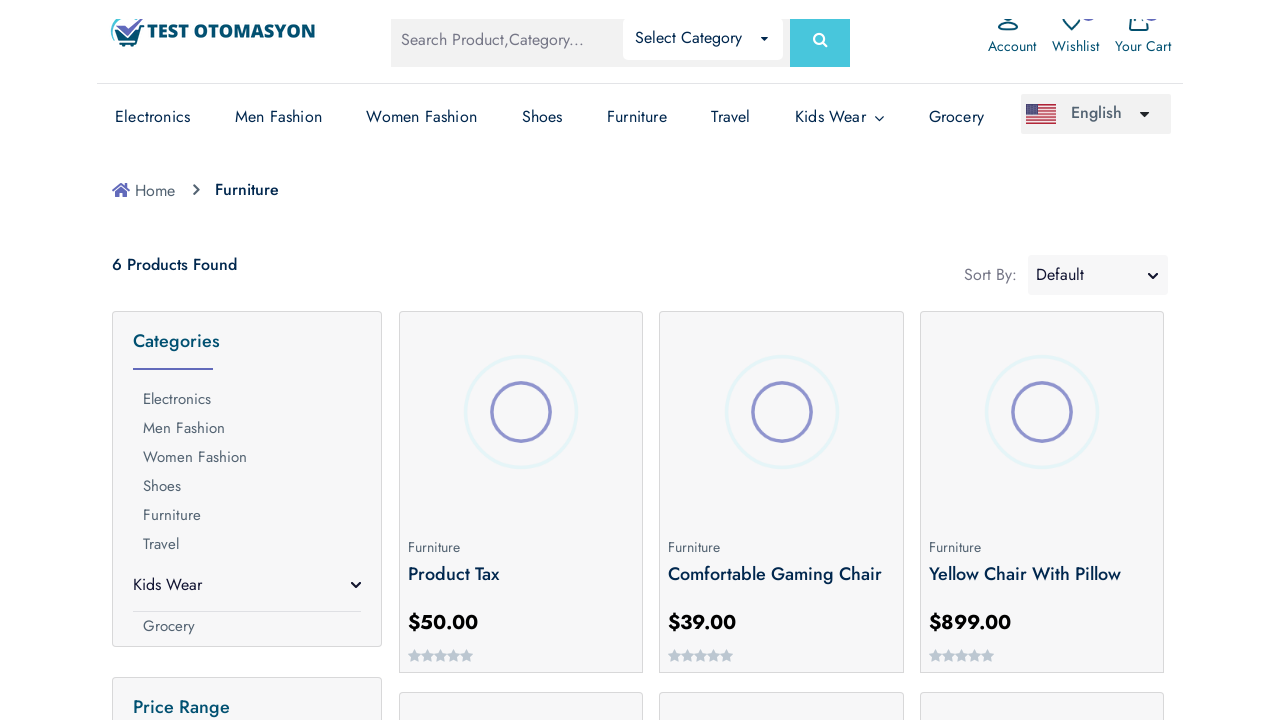

Filled minimum price filter with value 40 on input[name='min']
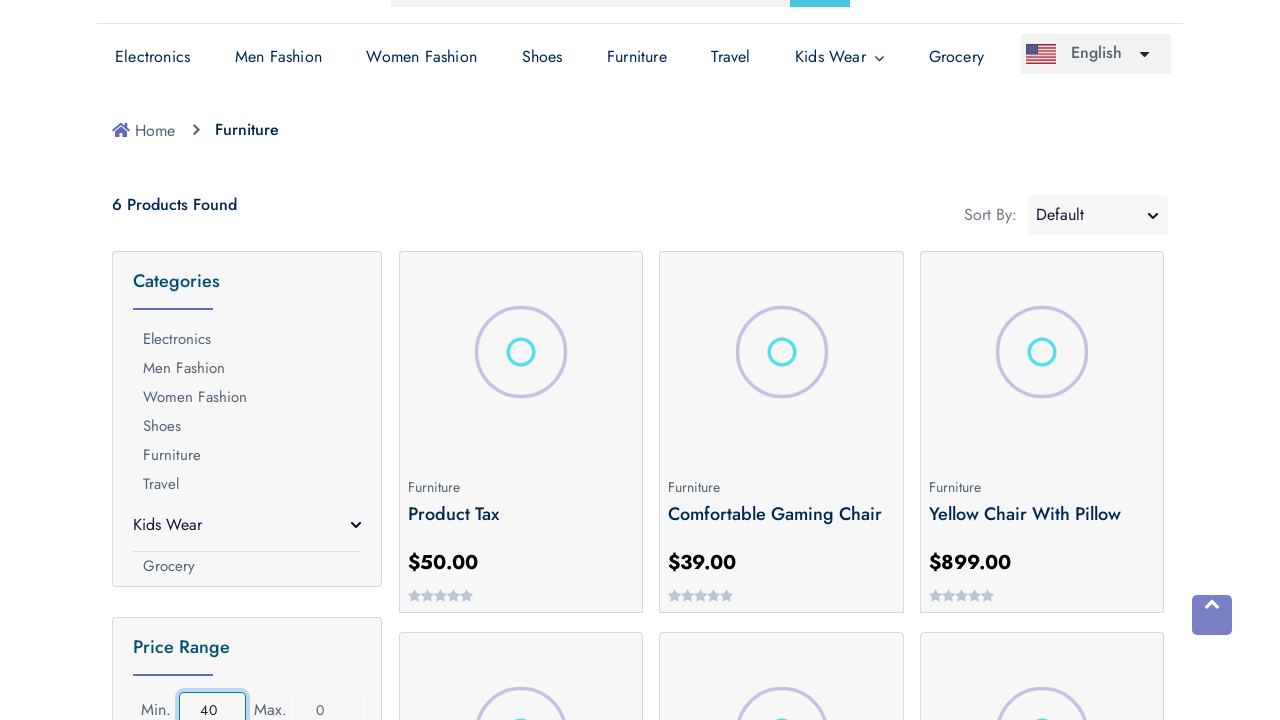

Cleared maximum price filter input on input[name='max']
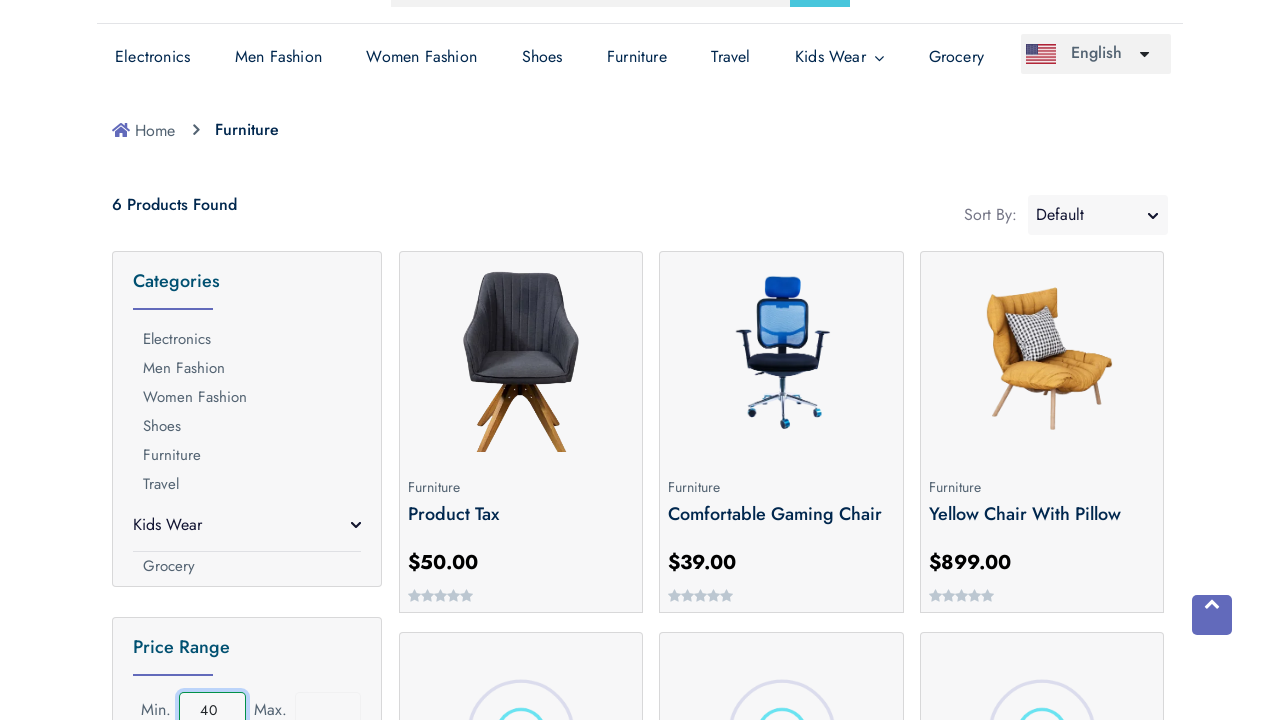

Filled maximum price filter with value 200 on input[name='max']
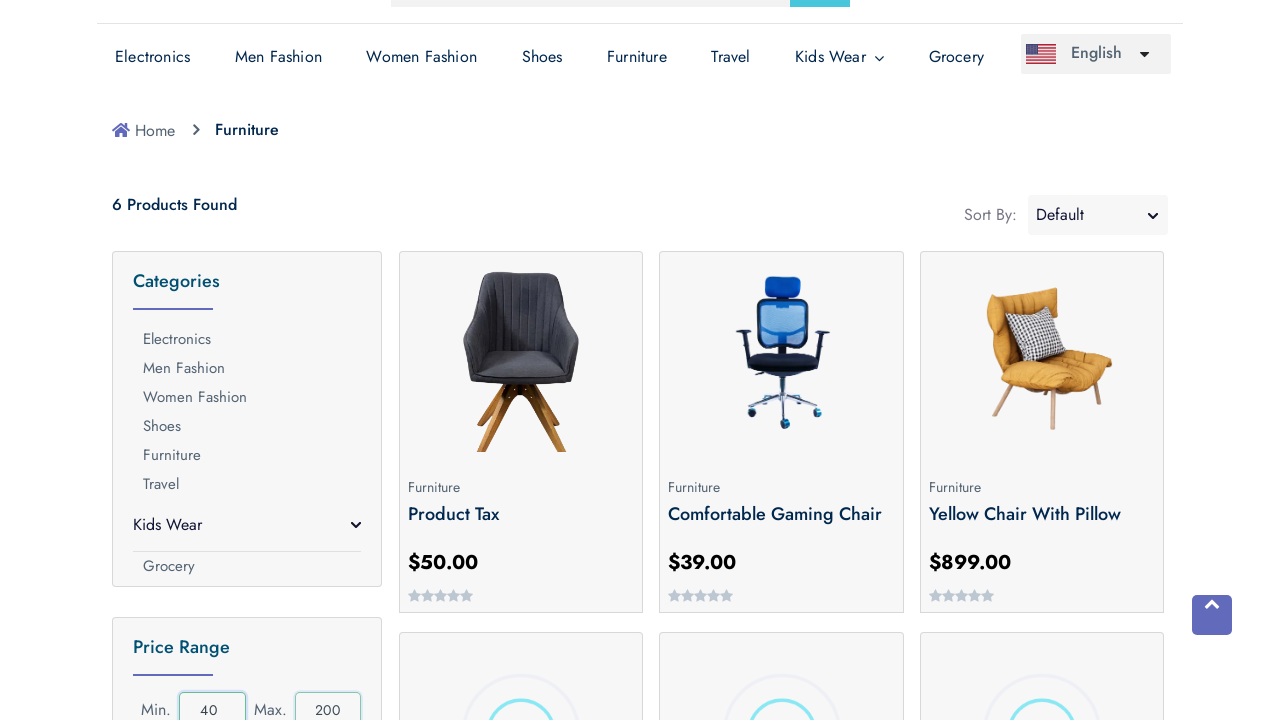

Clicked price filter button to apply filters (40-200) at (247, 360) on button.price-range-button
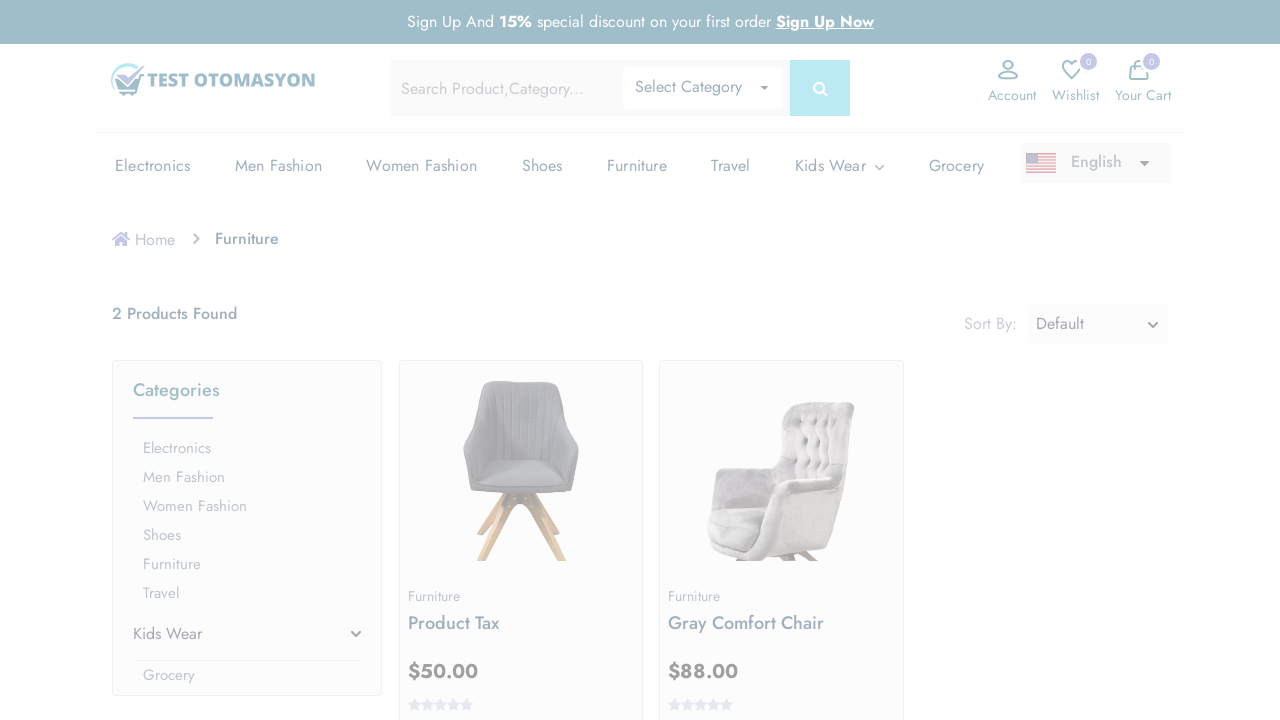

Waited for filtered products to load
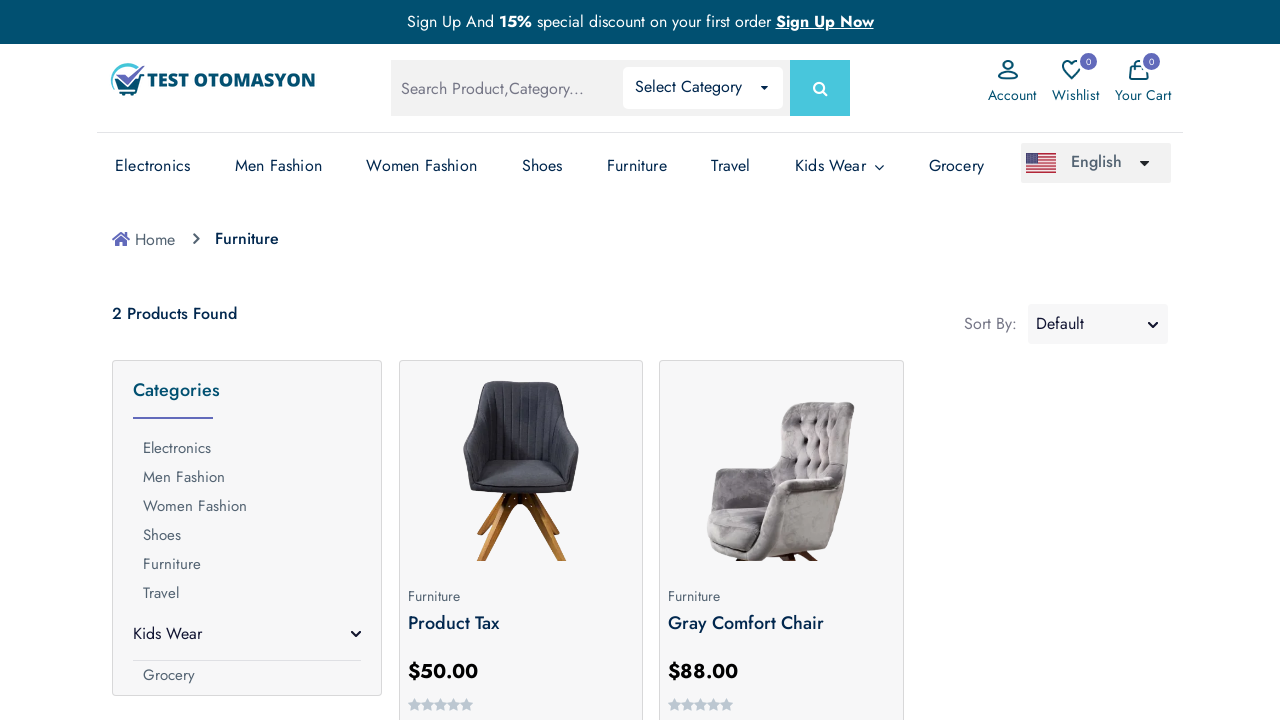

Clicked on the first product in the filtered results at (521, 540) on div.product-box.mb-2.pb-1 >> nth=0
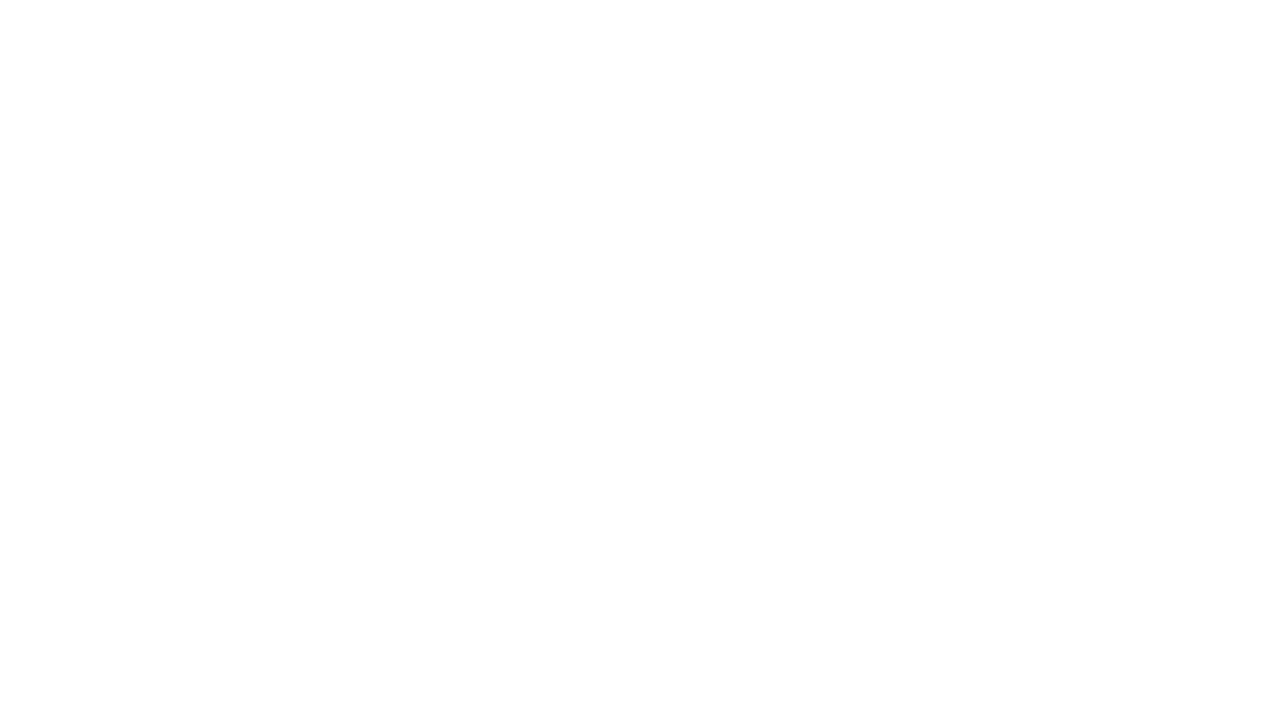

Waited for product price to be visible on product details page
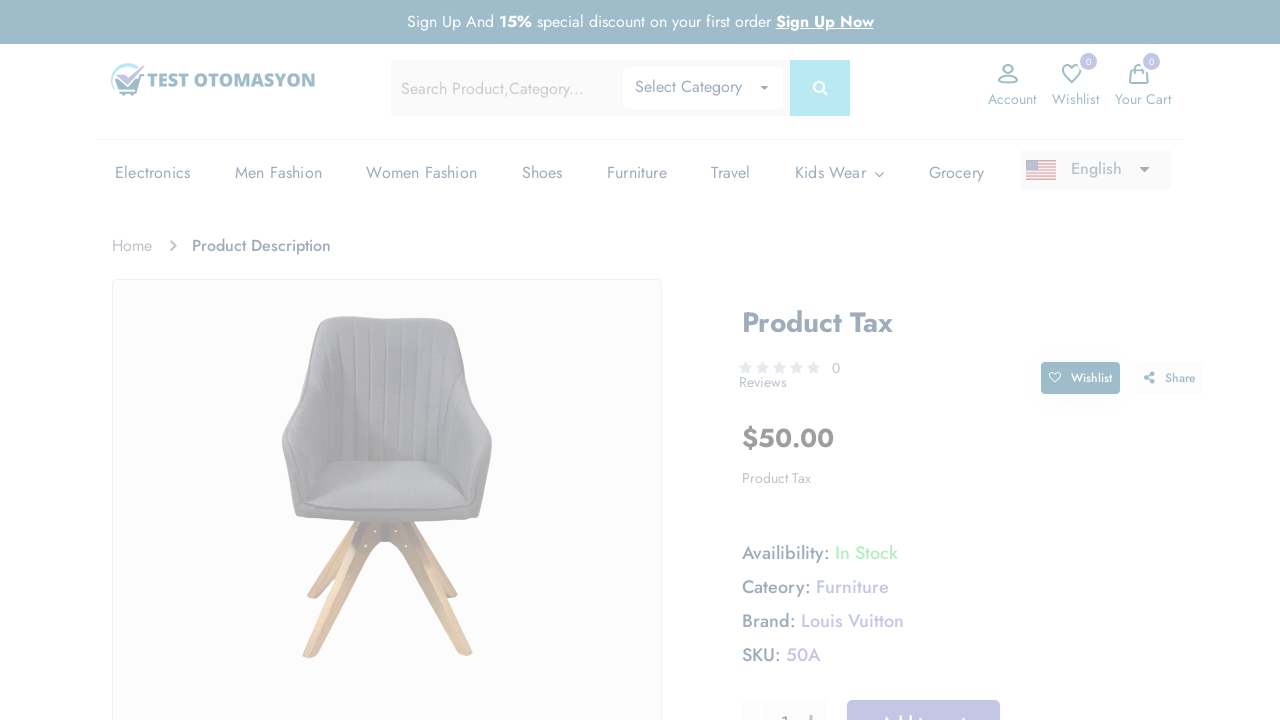

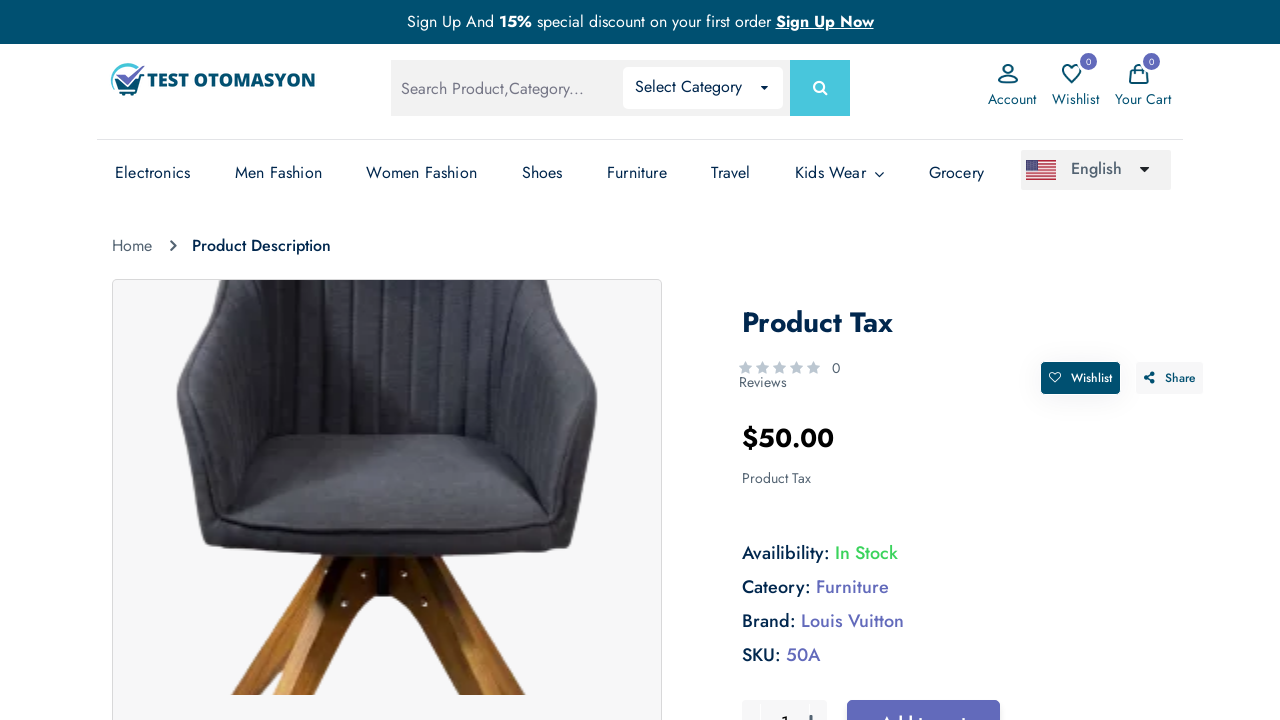